Opens Chrome browser and navigates to a Selenium MCQ page, maximizing the window

Starting URL: https://www.includehelp.com/mcq/selenium-mcqs.aspx

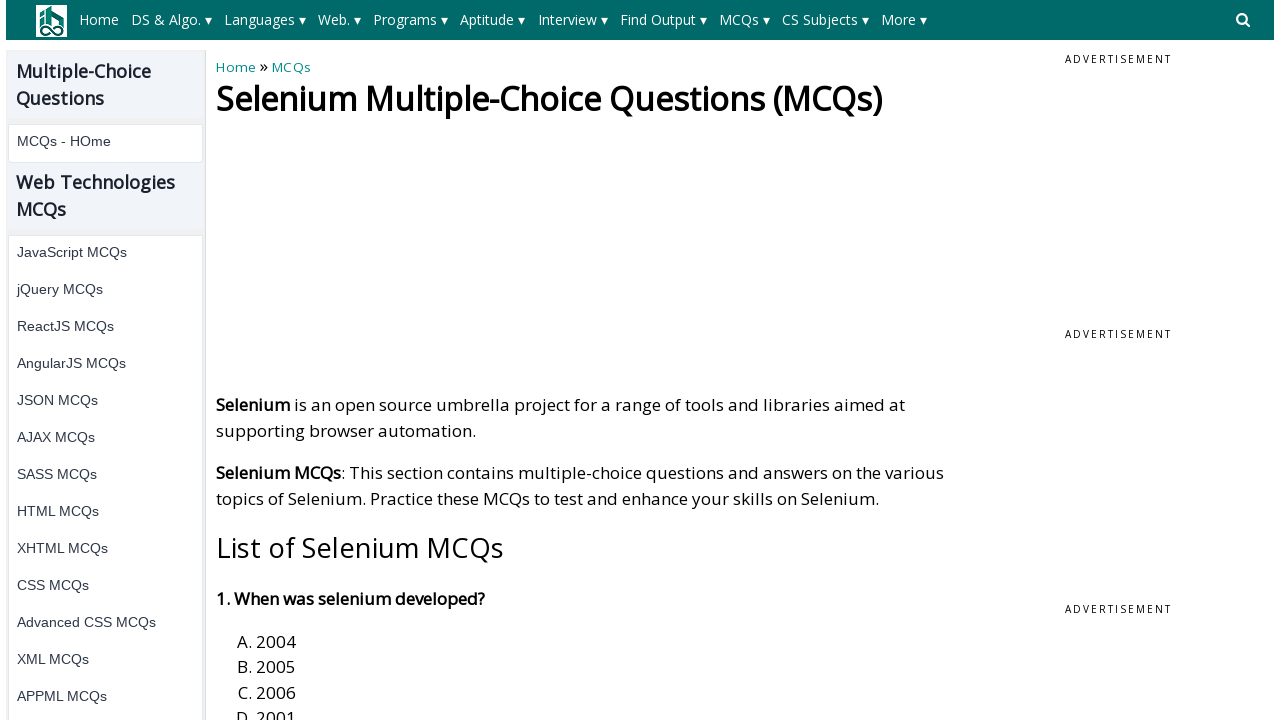

Set viewport size to 1920x1080
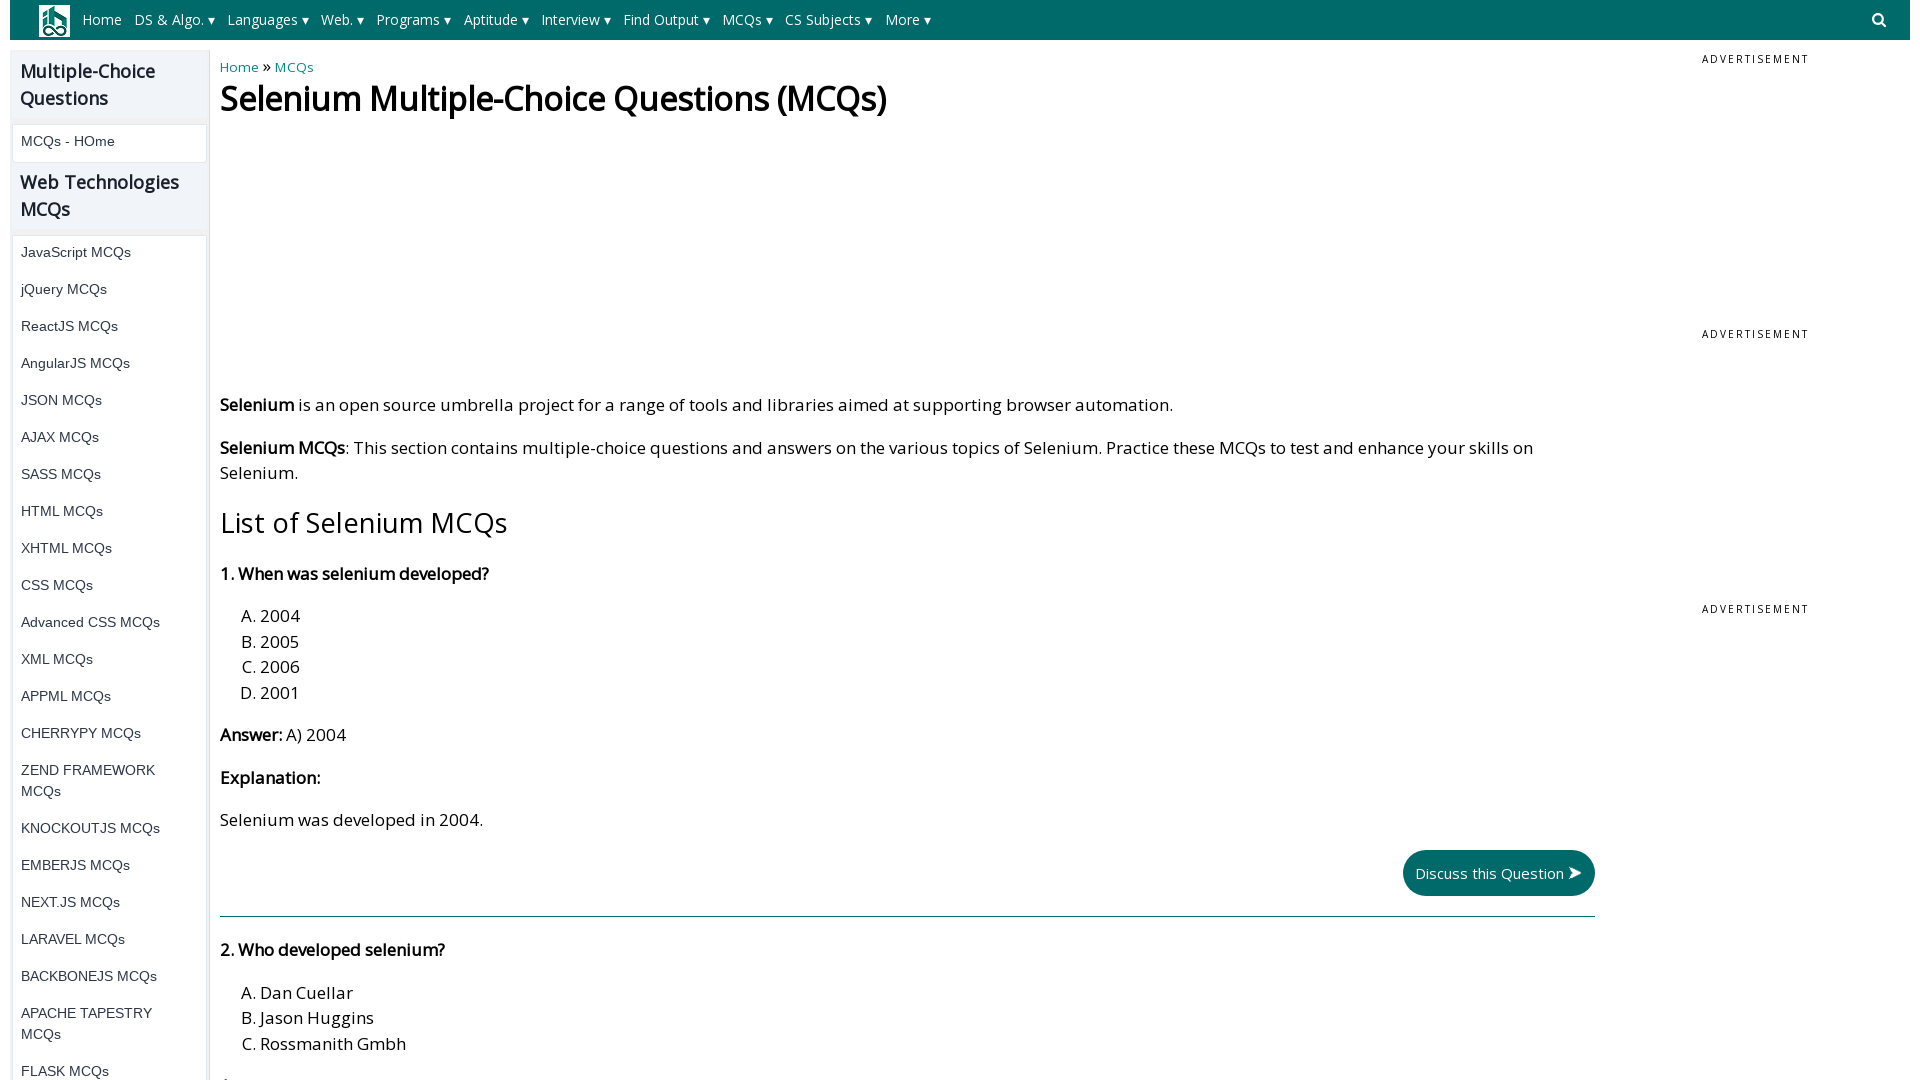

Page loaded - DOM content ready
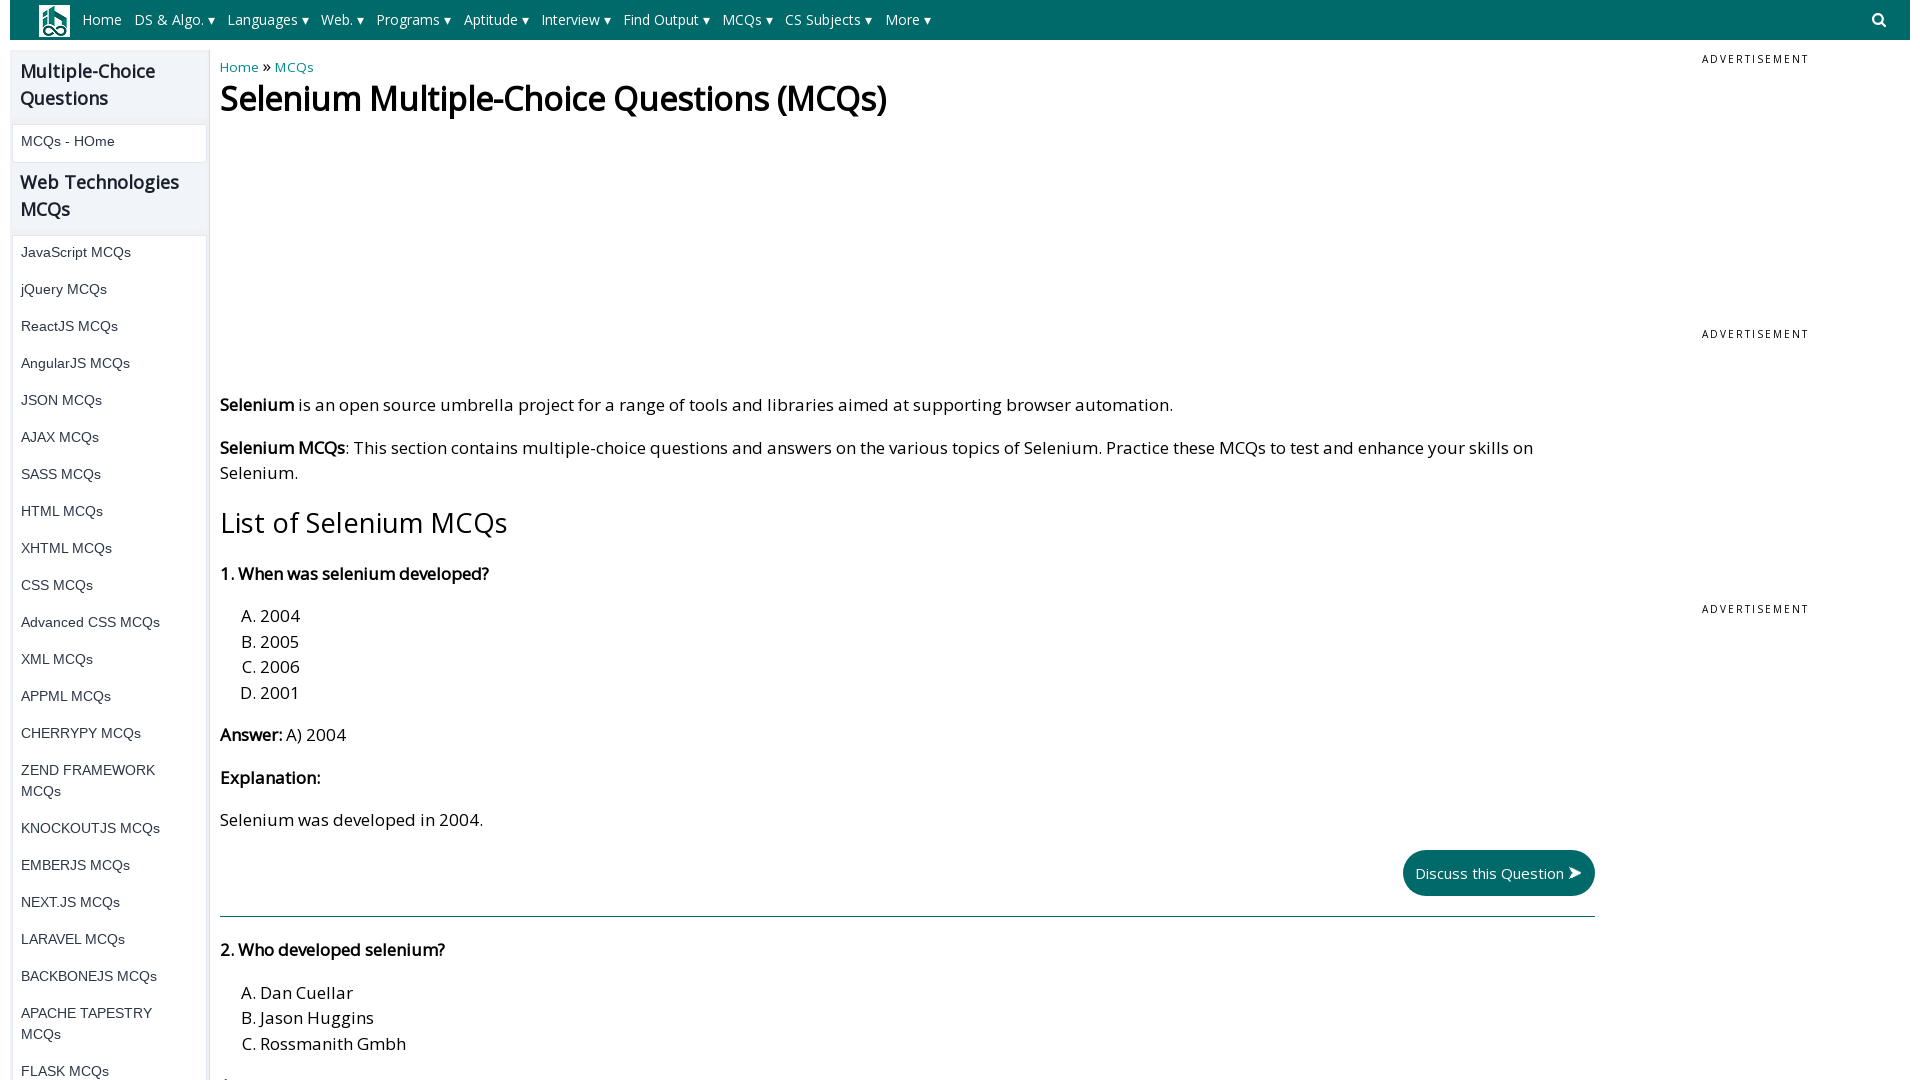

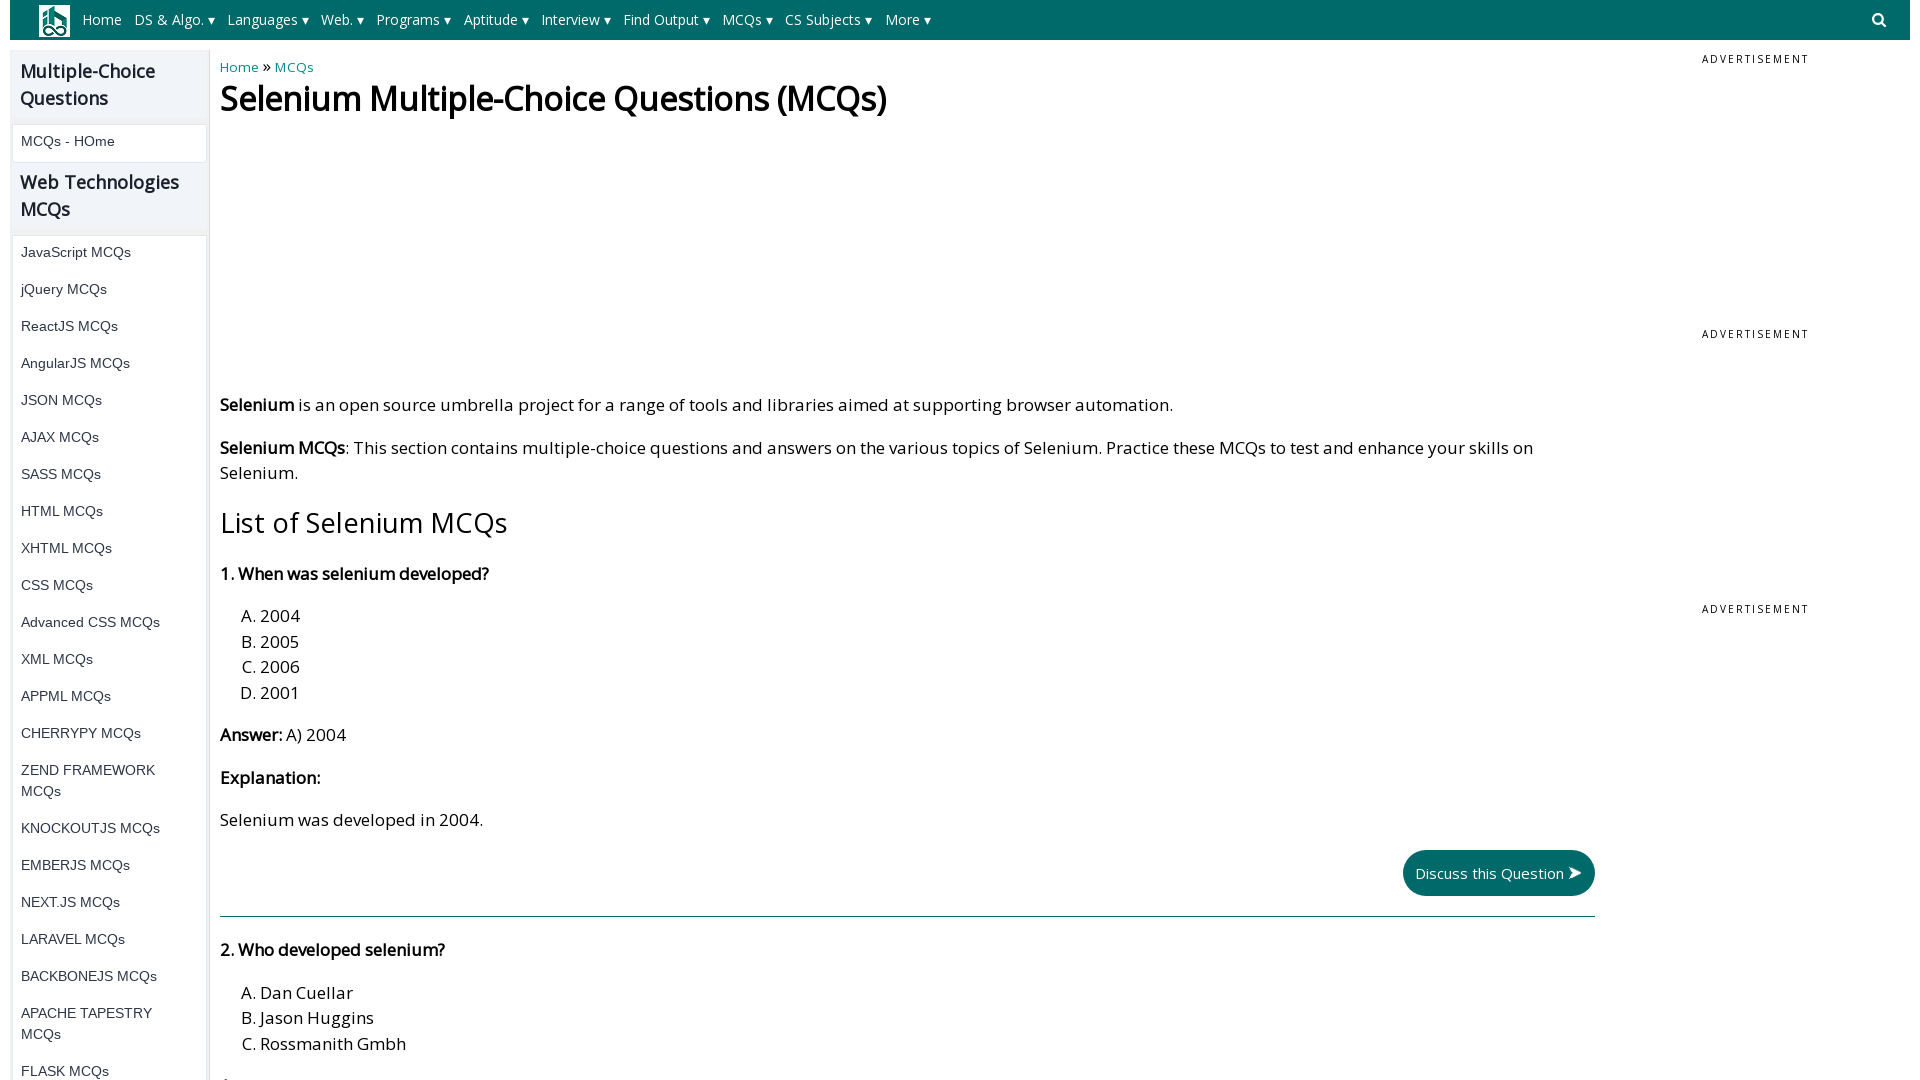